Tests window popup modal functionality by clicking B1 and B2 buttons, switching to the opened windows, and verifying the text content in each window

Starting URL: https://syntaxprojects.com/window-popup-modal-demo-homework.php

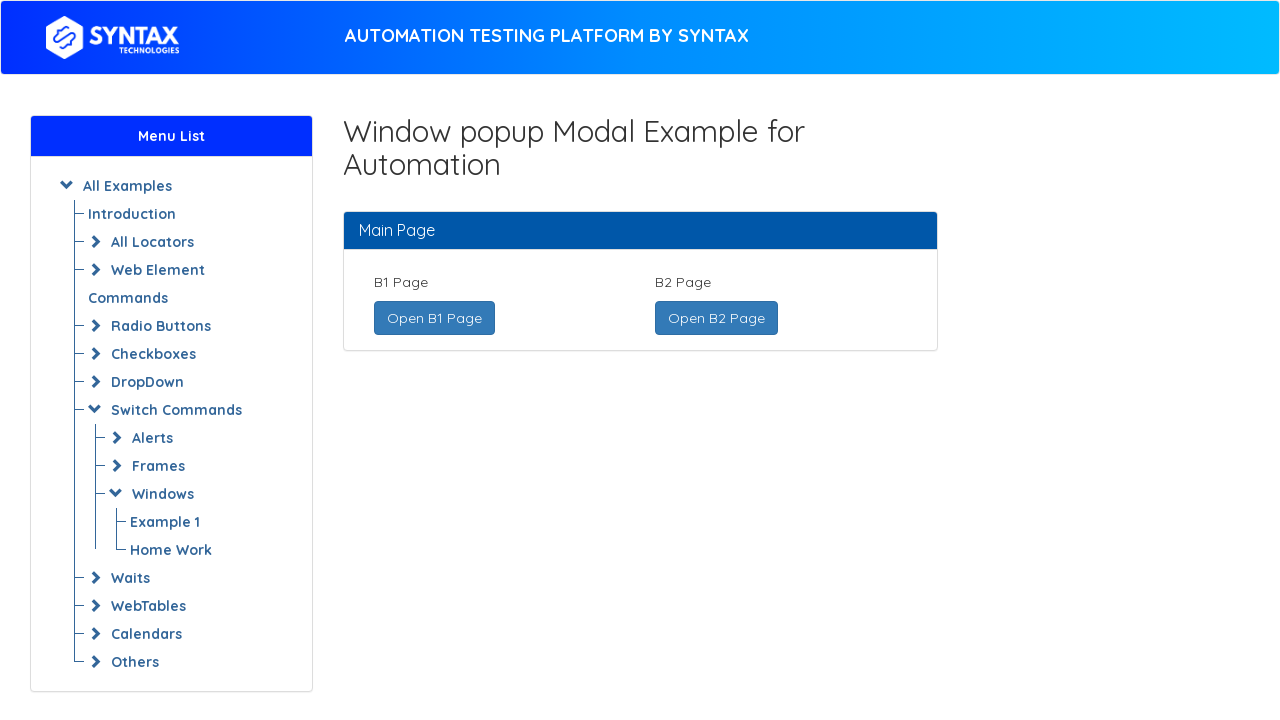

Navigated to window popup modal demo page
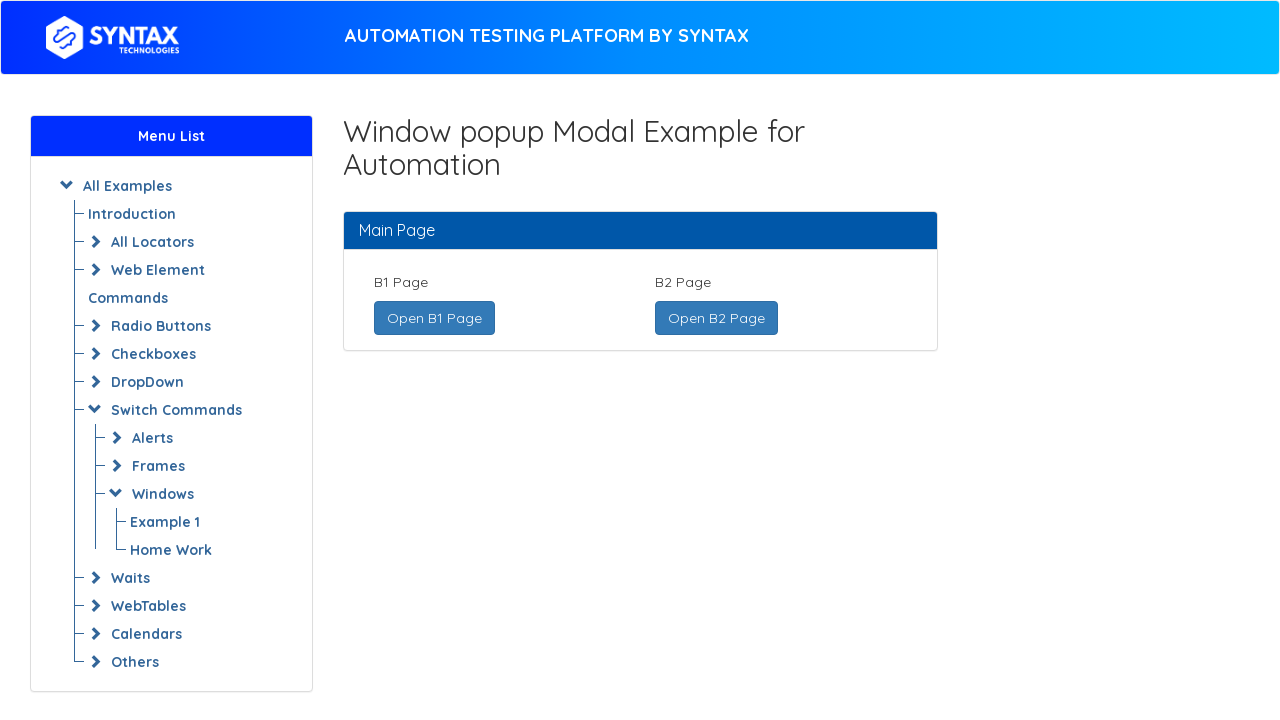

Clicked B1 button to open first window at (434, 318) on xpath=//a[text()='Open B1 Page ']
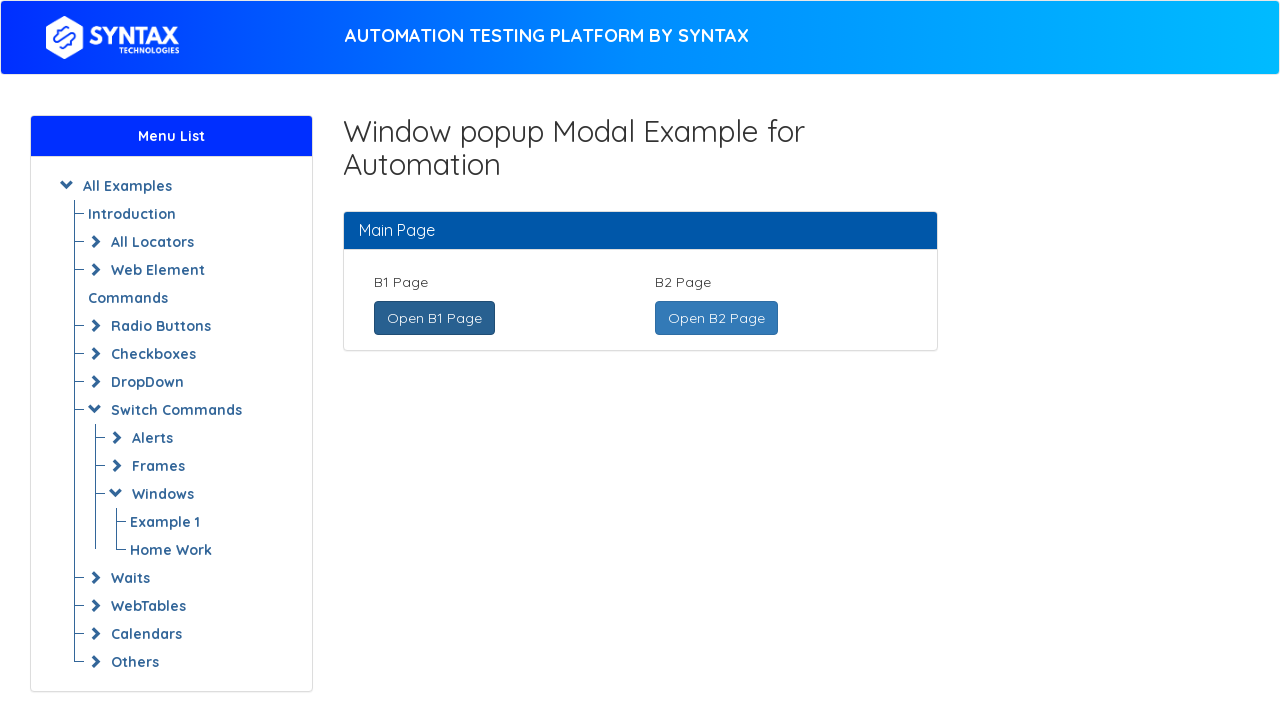

Clicked B2 button to open second window at (716, 318) on xpath=//a[text()=' Open B2 Page ']
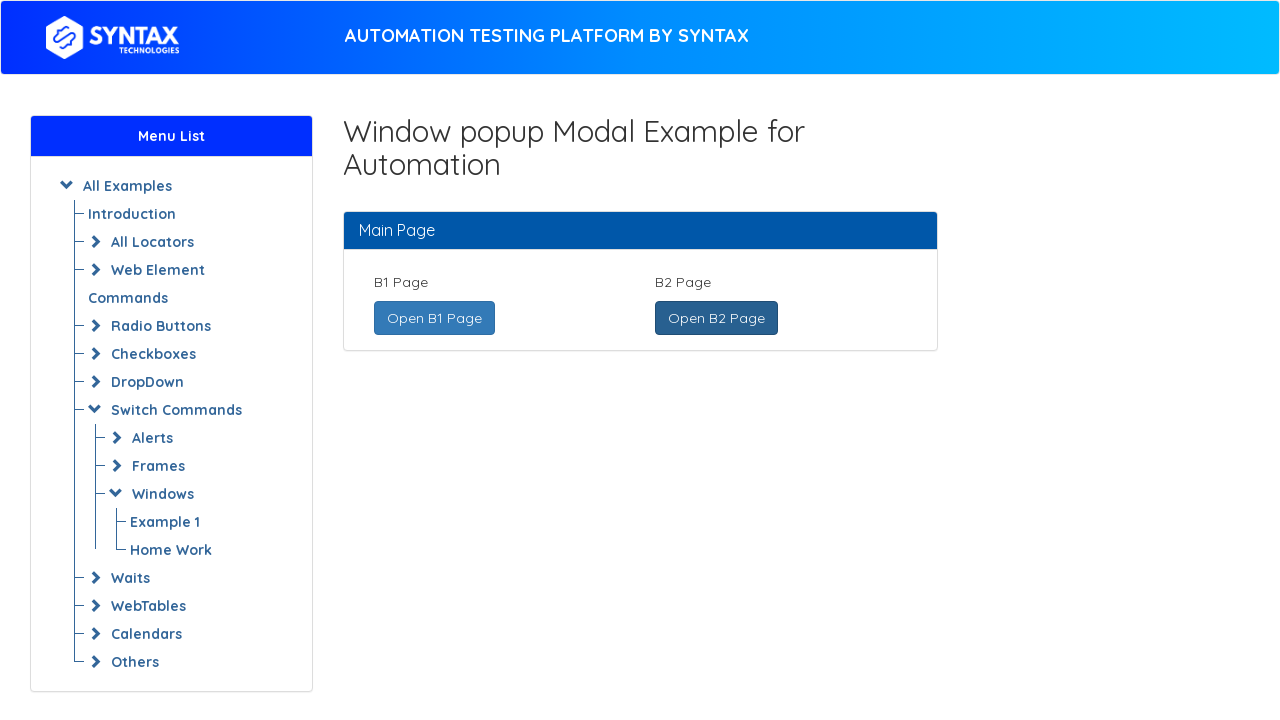

Retrieved all opened windows/pages
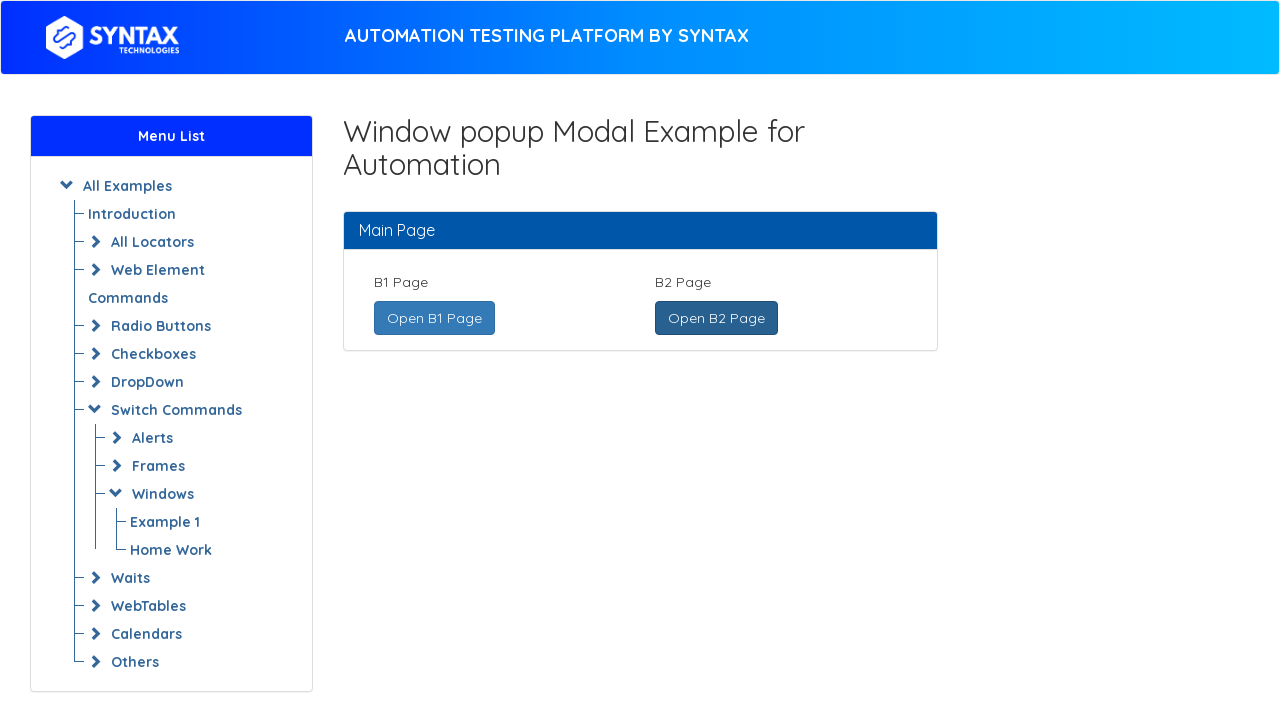

Checking window with URL: https://syntaxprojects.com/window-popup-modal-demo-homework.php
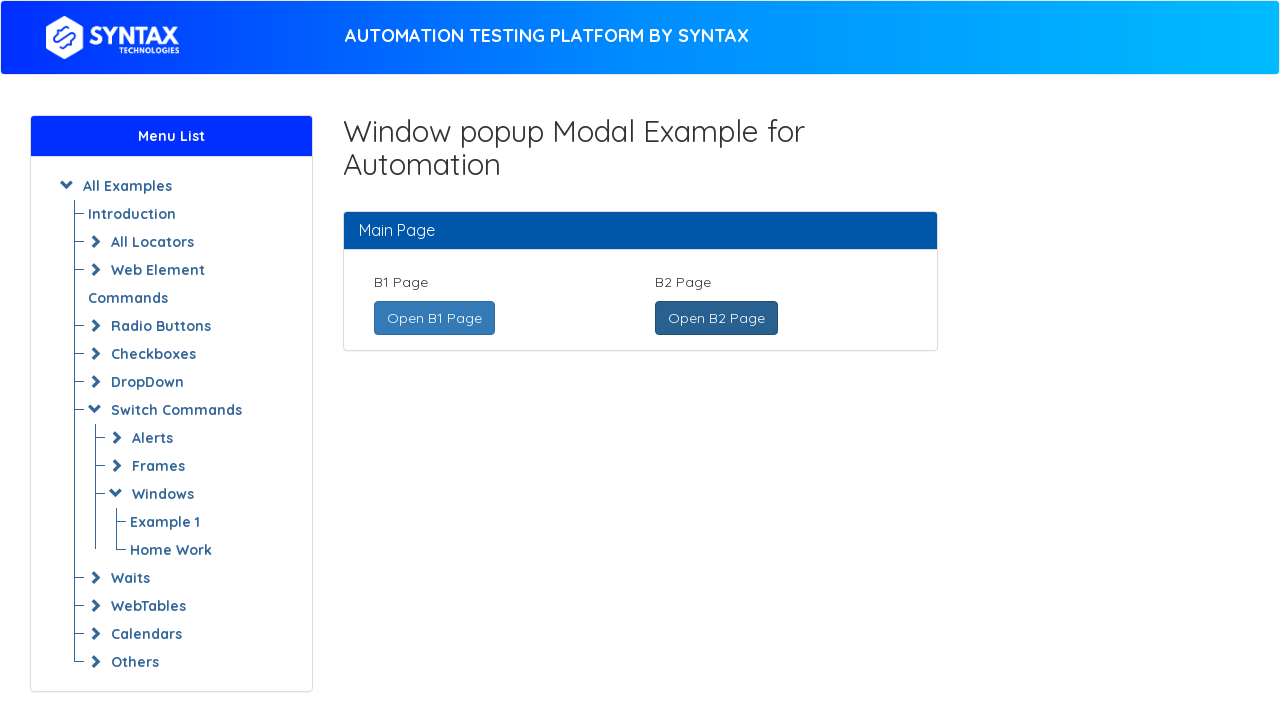

Checking window with URL: https://syntaxprojects.com/b1-page.php
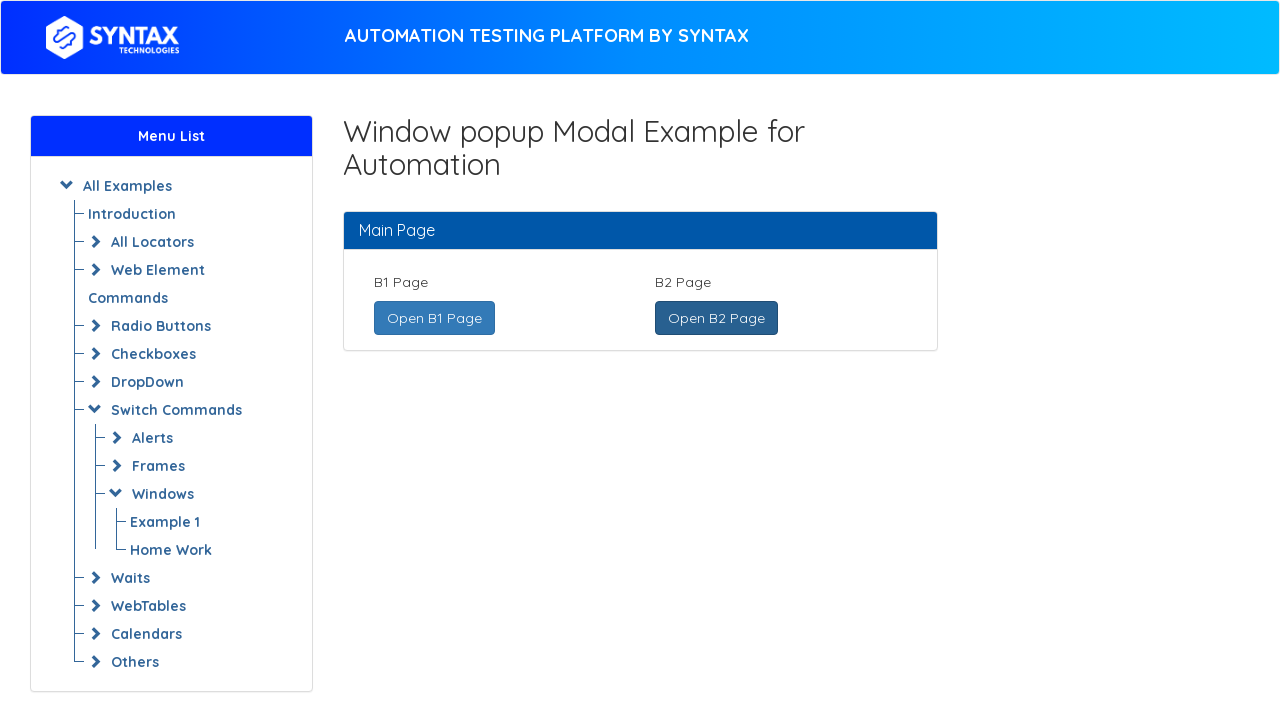

Verified B1 page header text is present
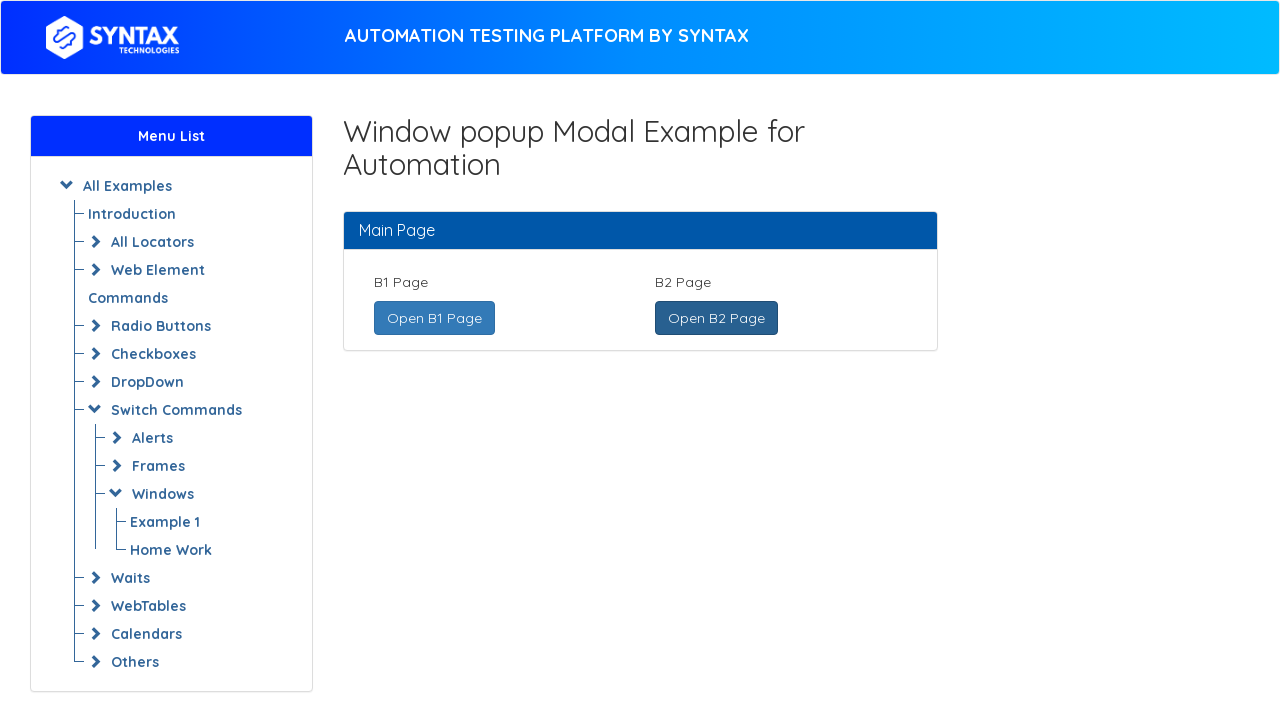

Checking window with URL: https://syntaxprojects.com/b2-page.php
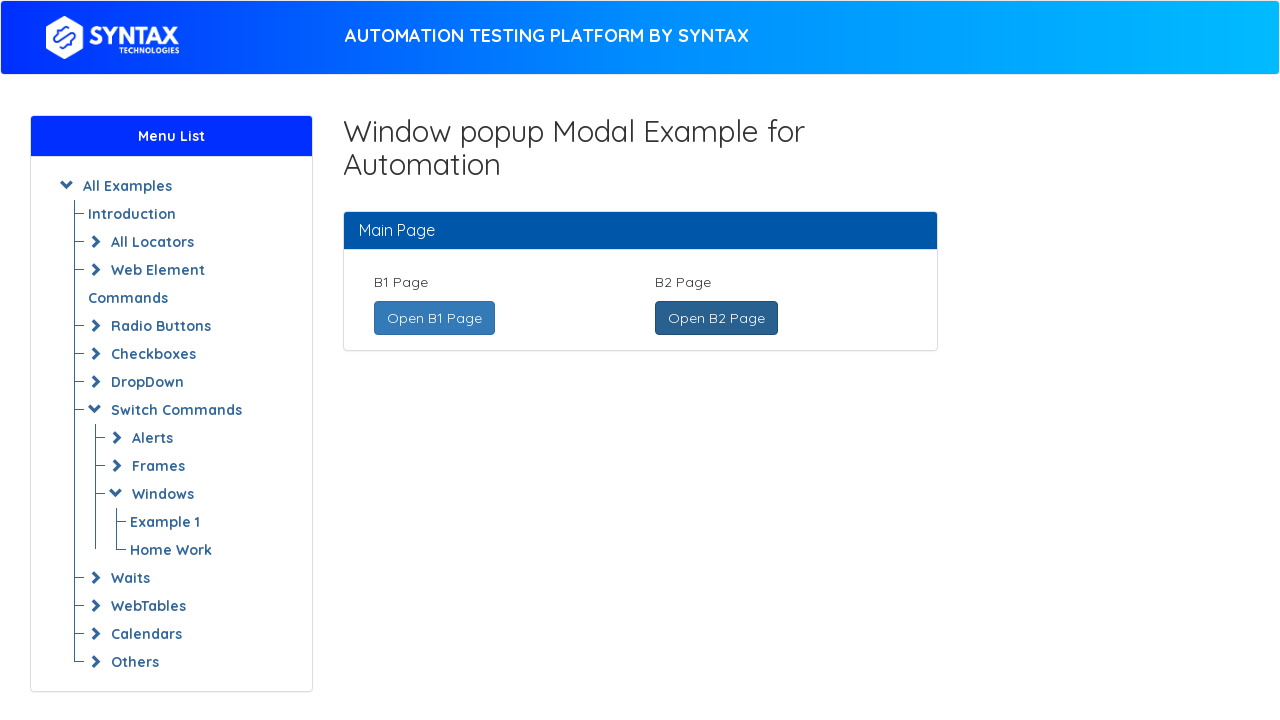

Verified B2 page header text is present
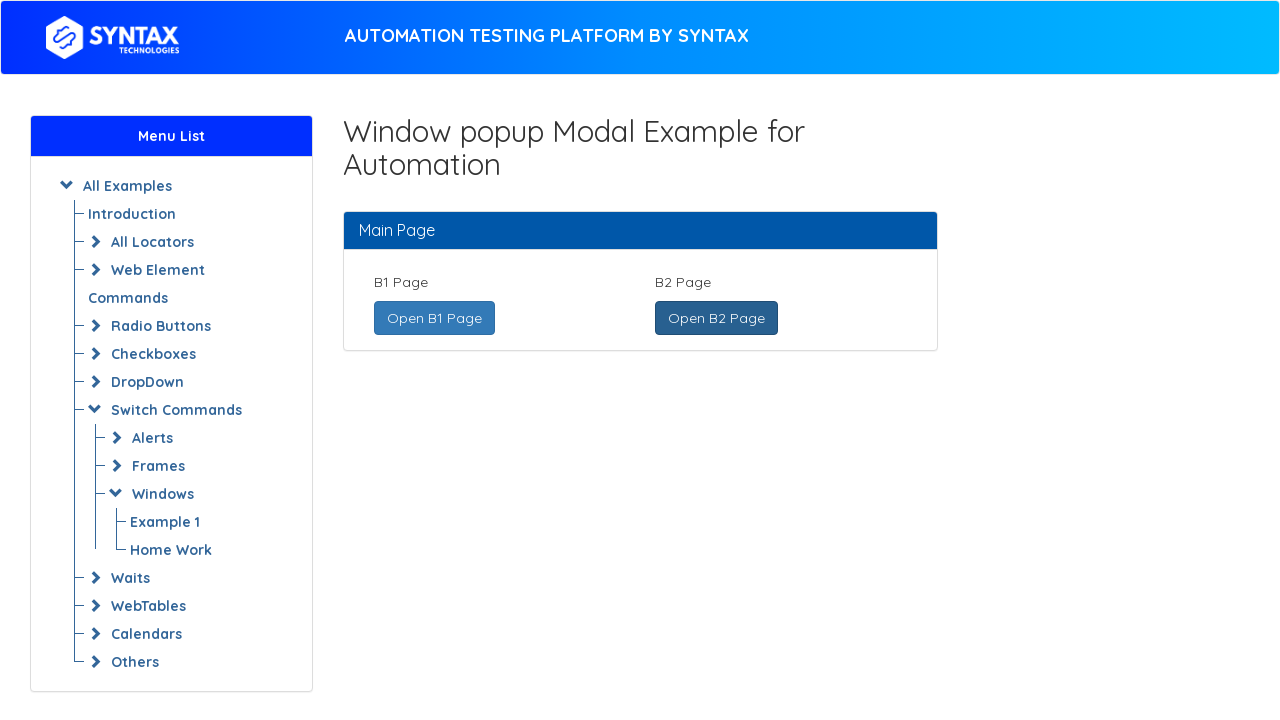

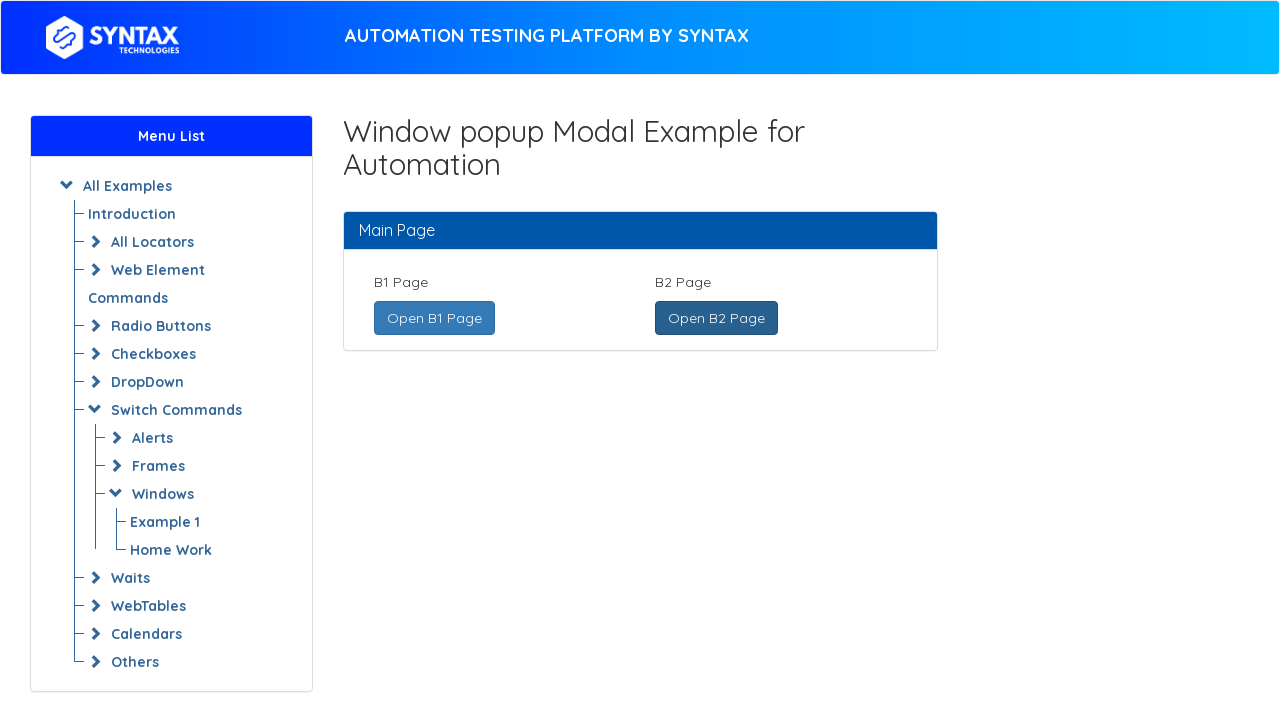